Tests the selenium detector page by filling in token fields and clicking the test button to verify detection bypass

Starting URL: https://hmaker.github.io/selenium-detector/

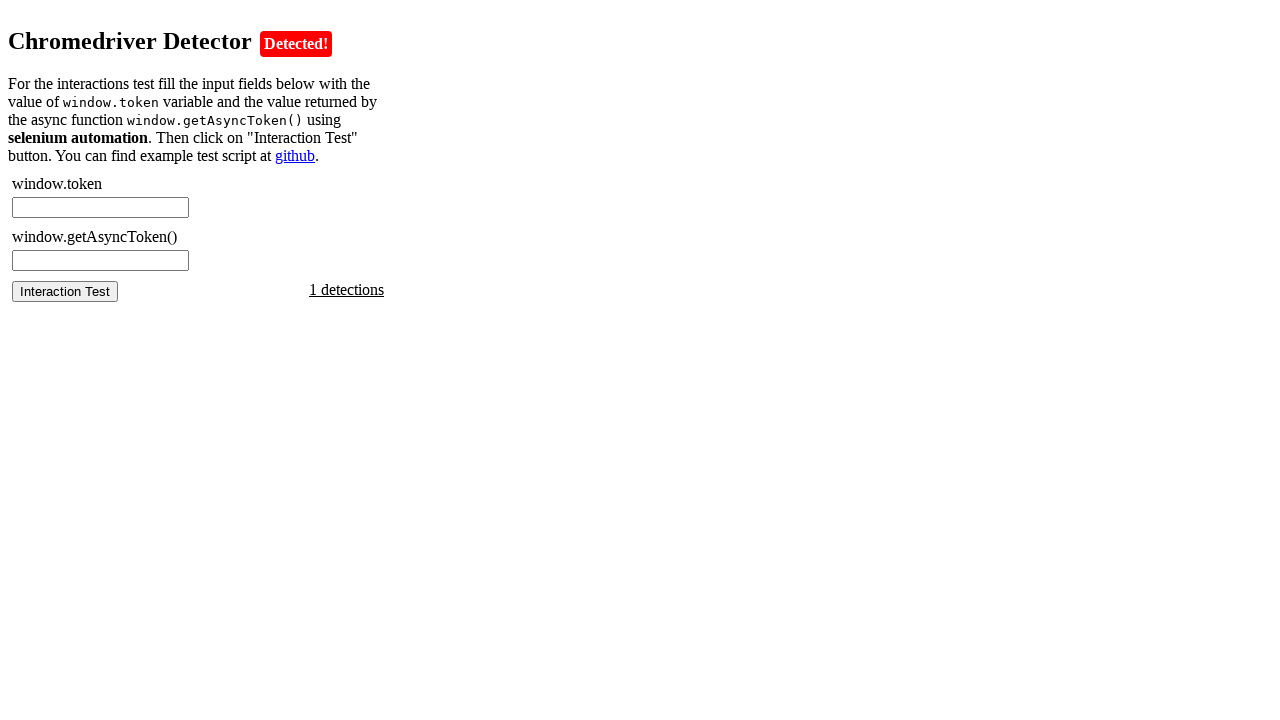

Waited for chromedriver token field to load
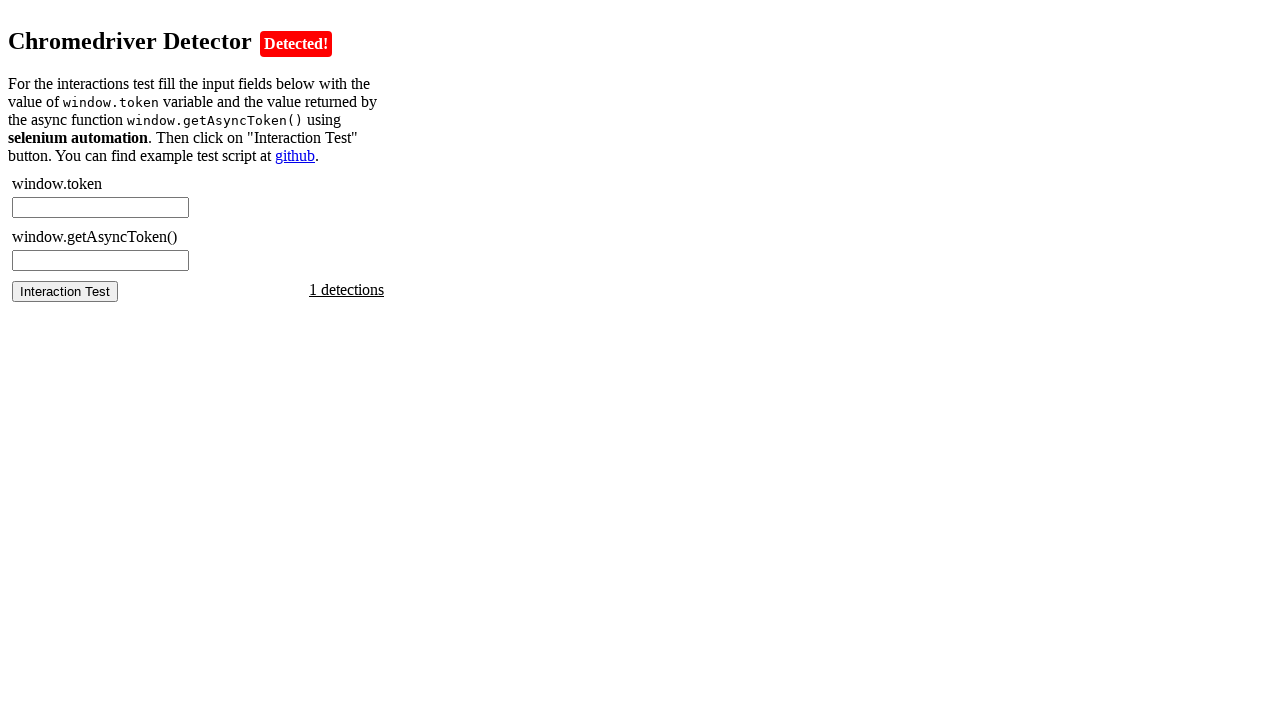

Filled chromedriver token field with 'test-token-value' on #chromedriver-token
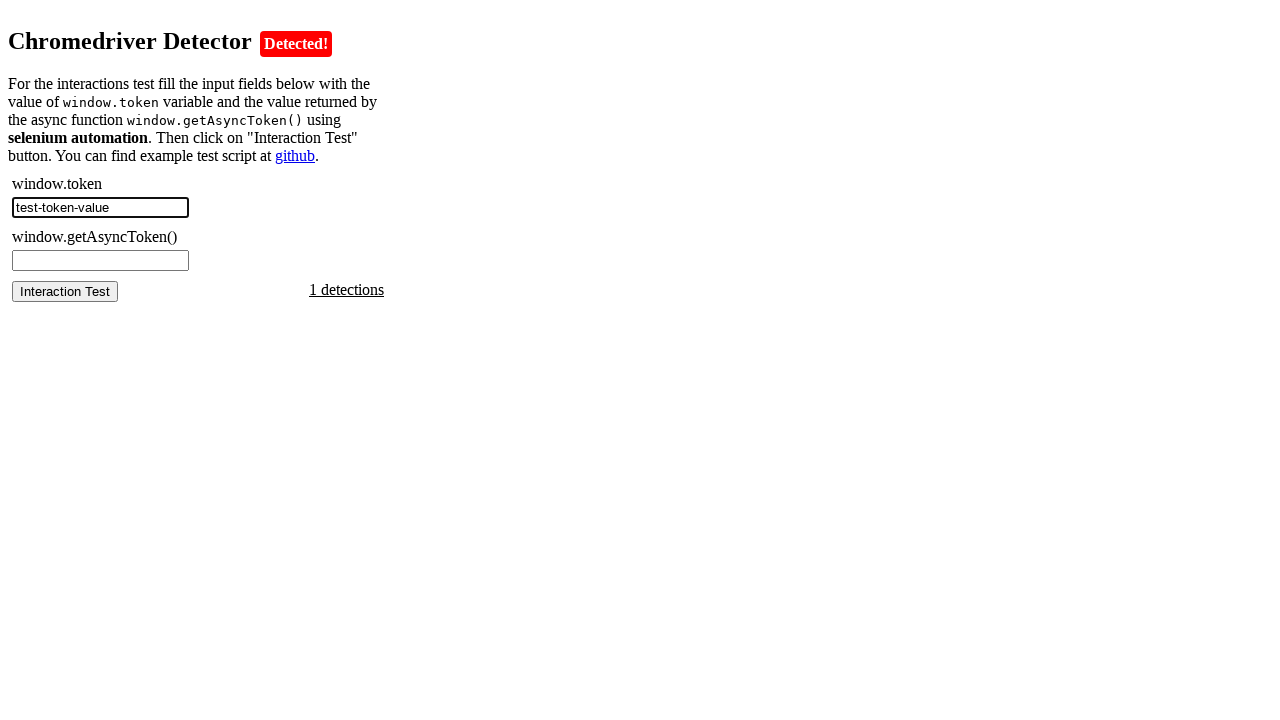

Filled async token field with 'test-async-token' on #chromedriver-asynctoken
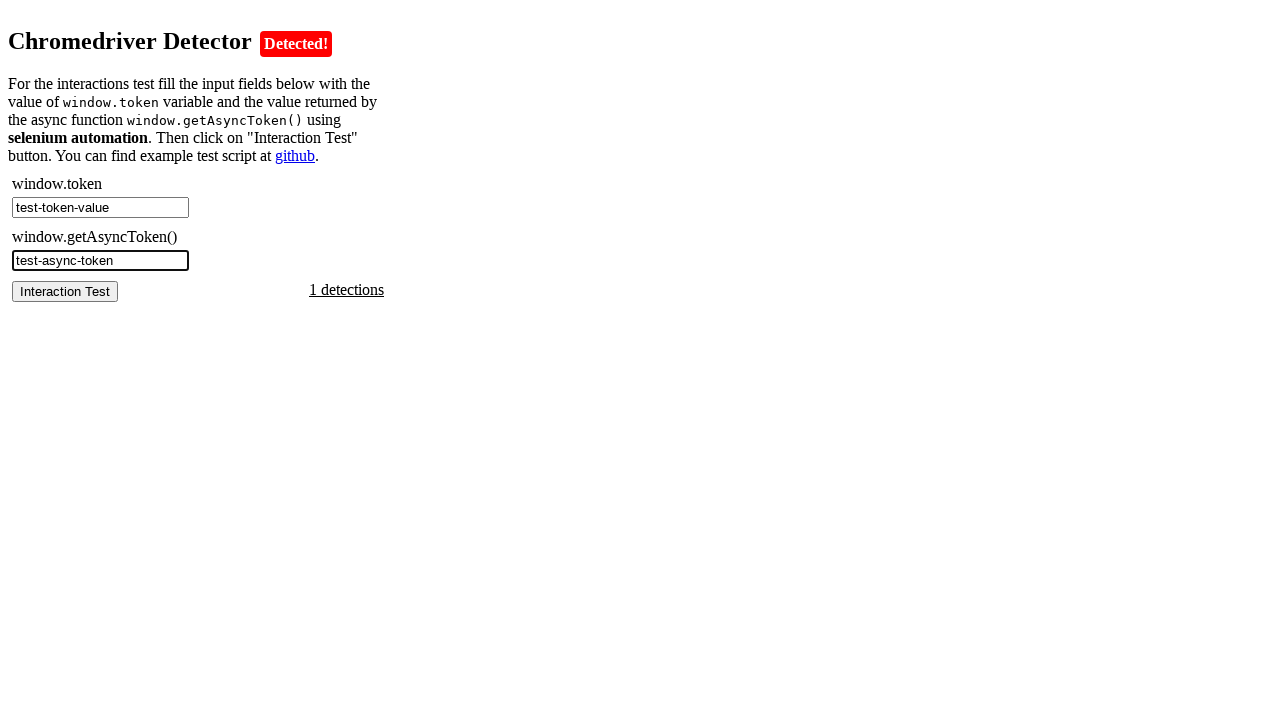

Clicked the test button to verify selenium detection bypass at (65, 291) on #chromedriver-test
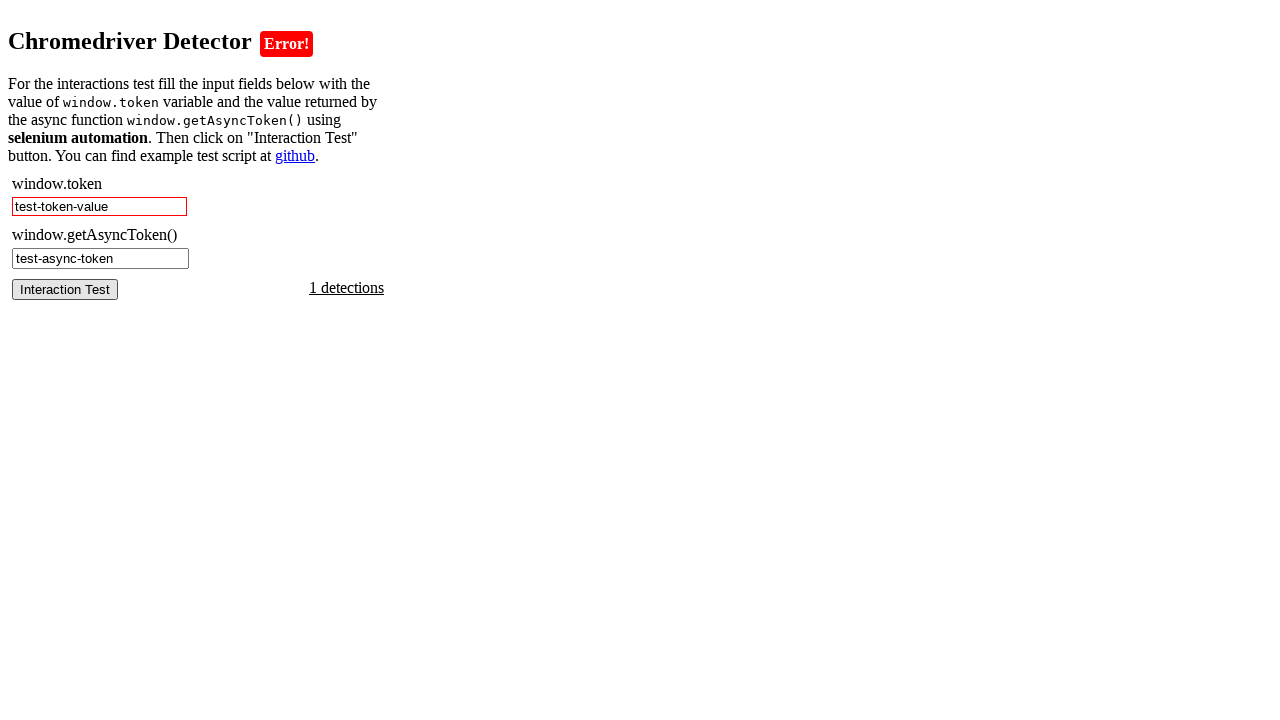

Test results loaded in the test container
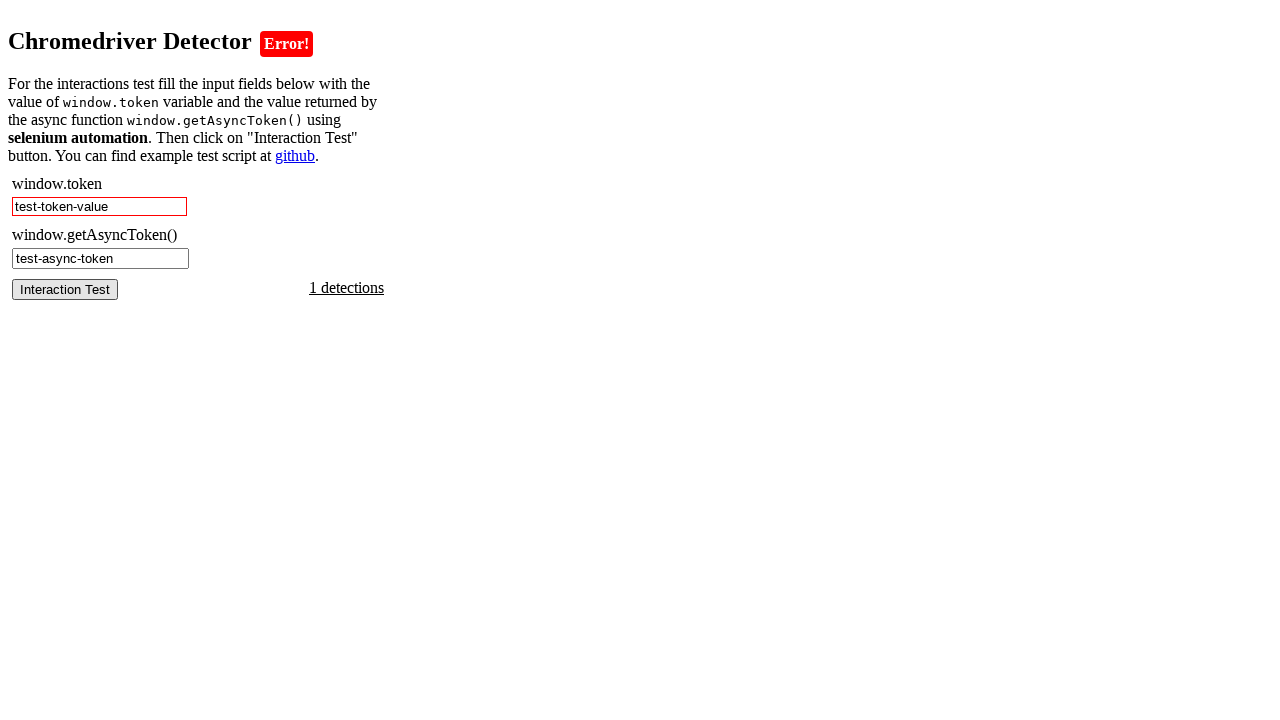

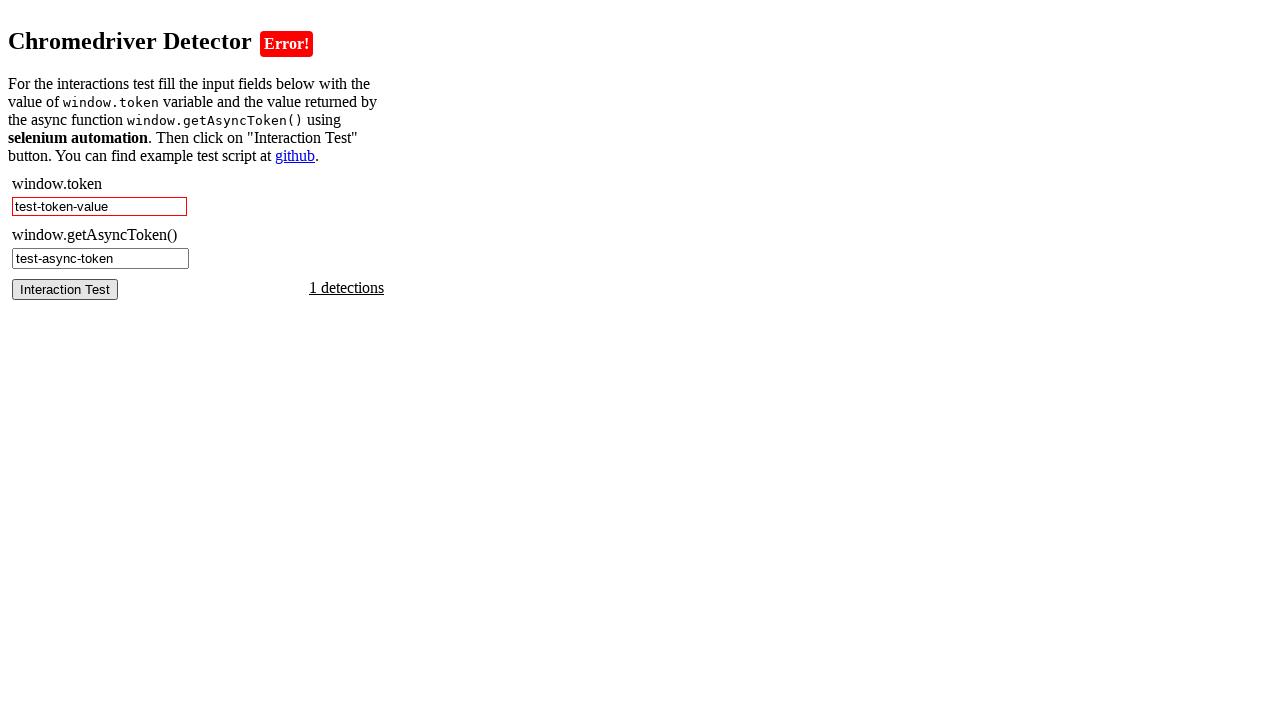